Tests drag and drop functionality by dragging element A to element B's position

Starting URL: http://the-internet.herokuapp.com/

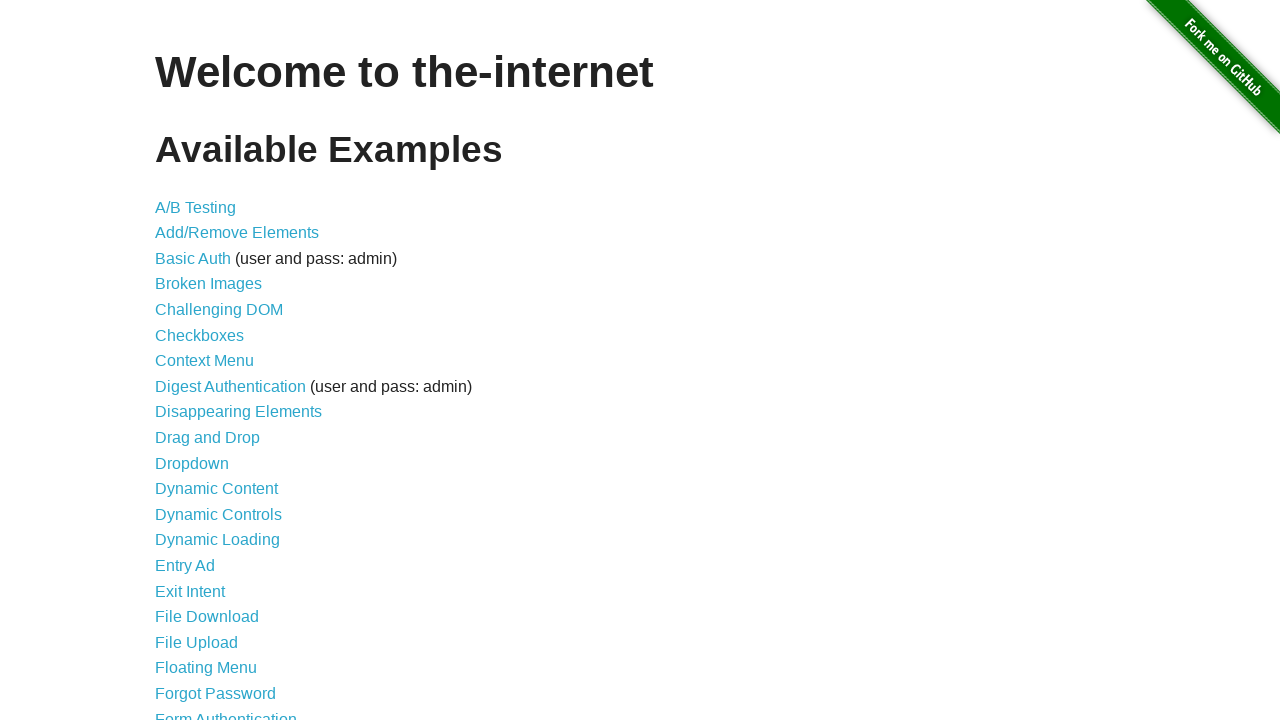

Clicked on Drag and Drop link at (208, 438) on a[href='/drag_and_drop']
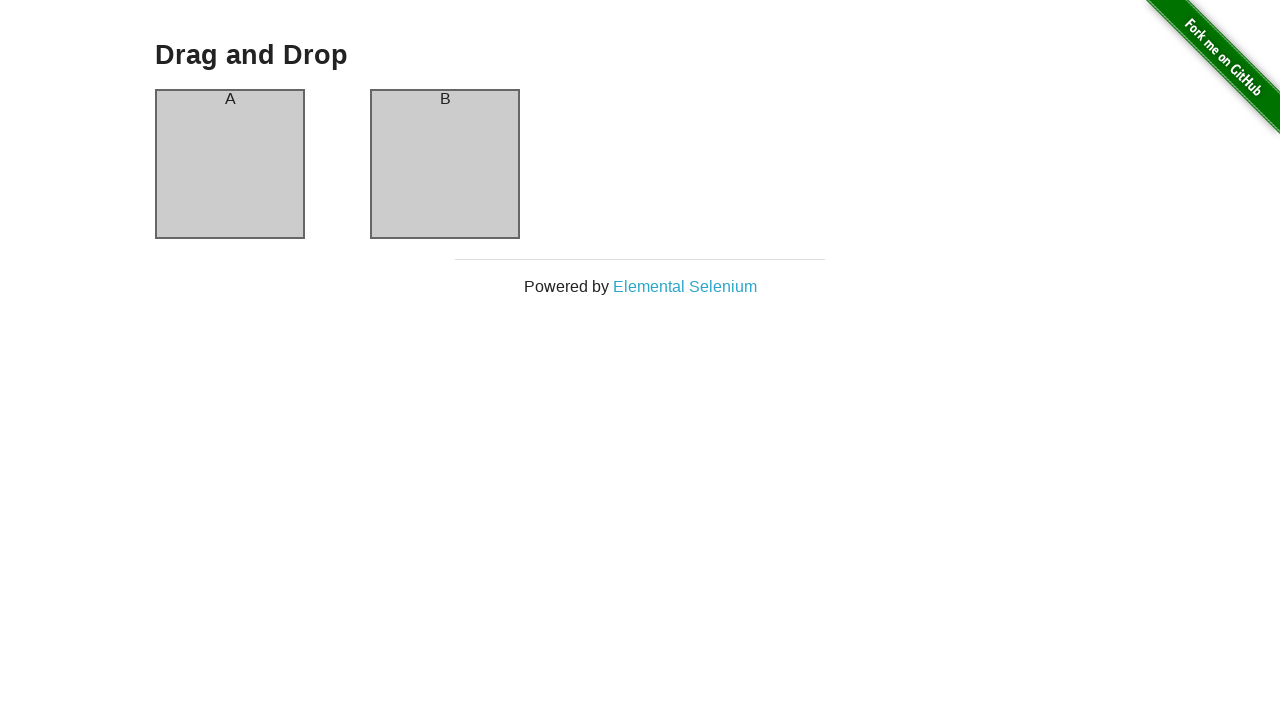

Waited for column A to be visible
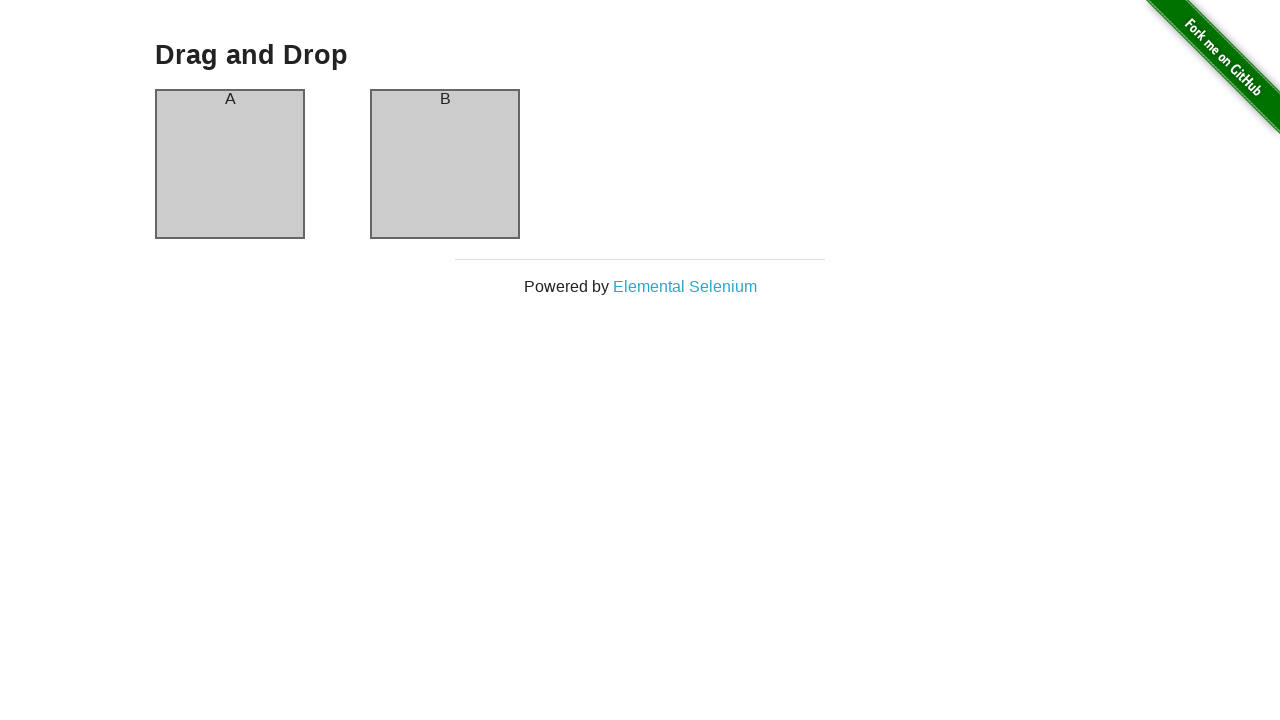

Waited for column B to be visible
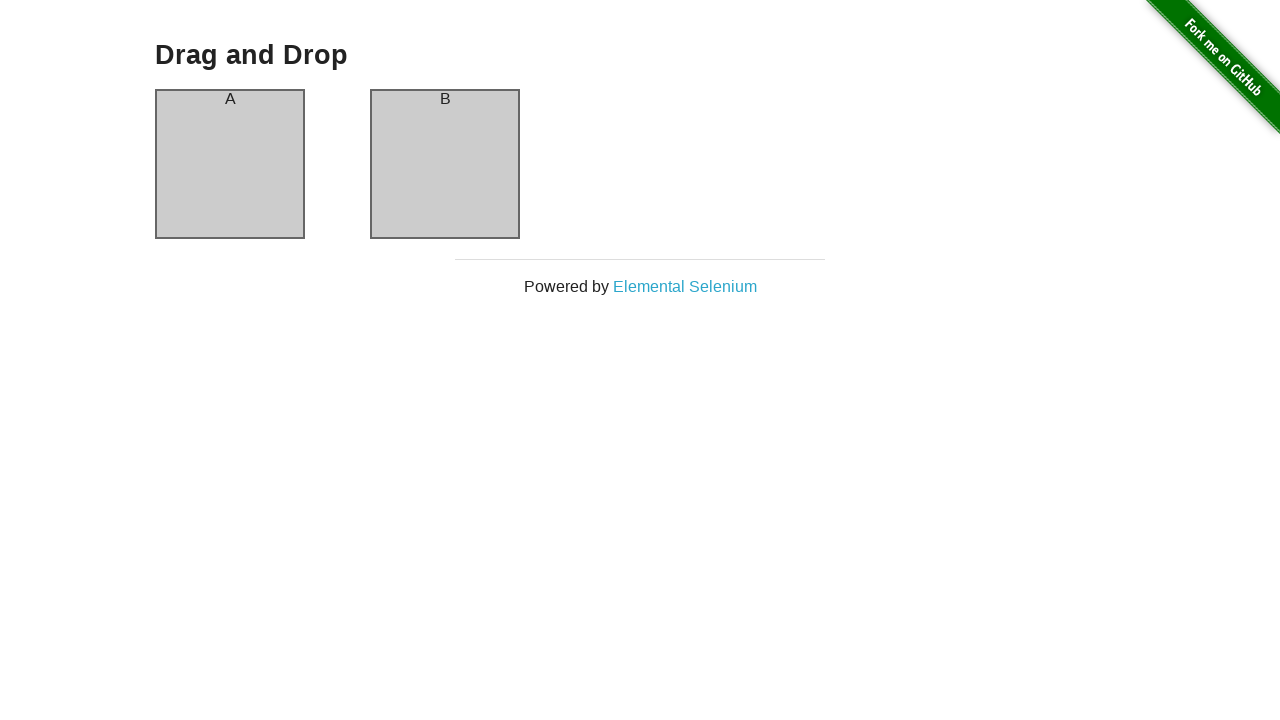

Dragged element A to element B's position at (445, 164)
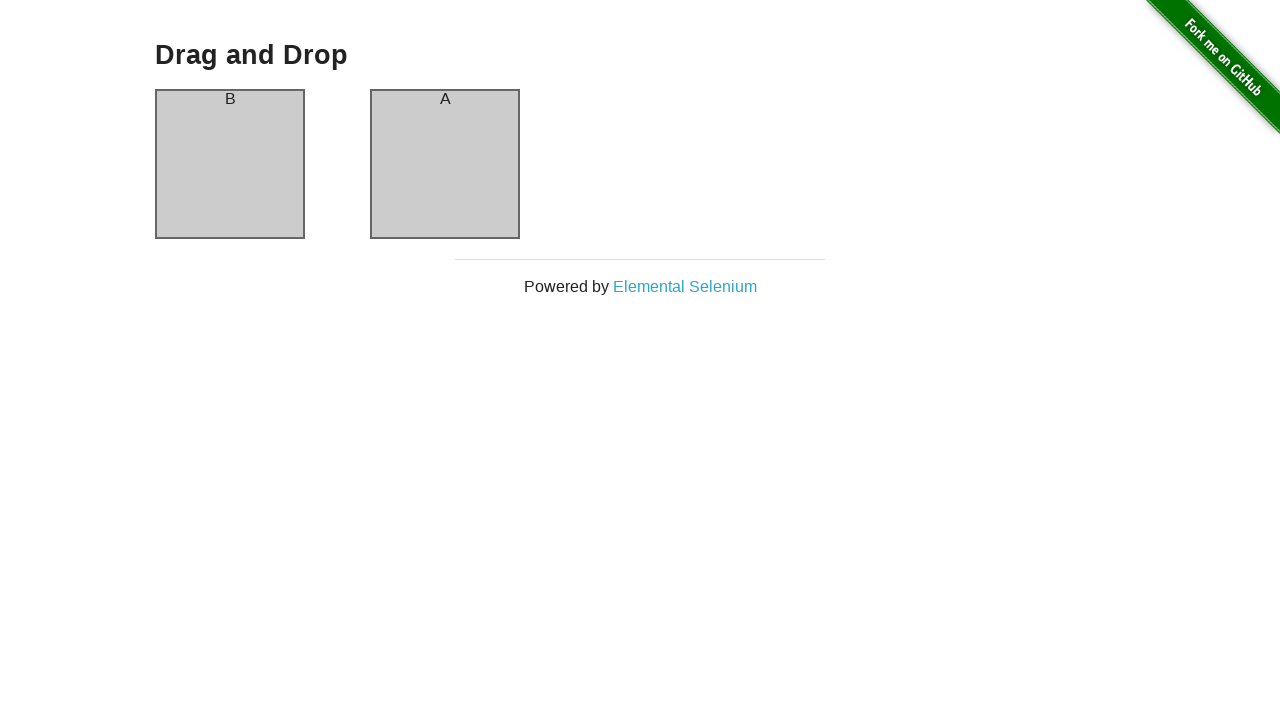

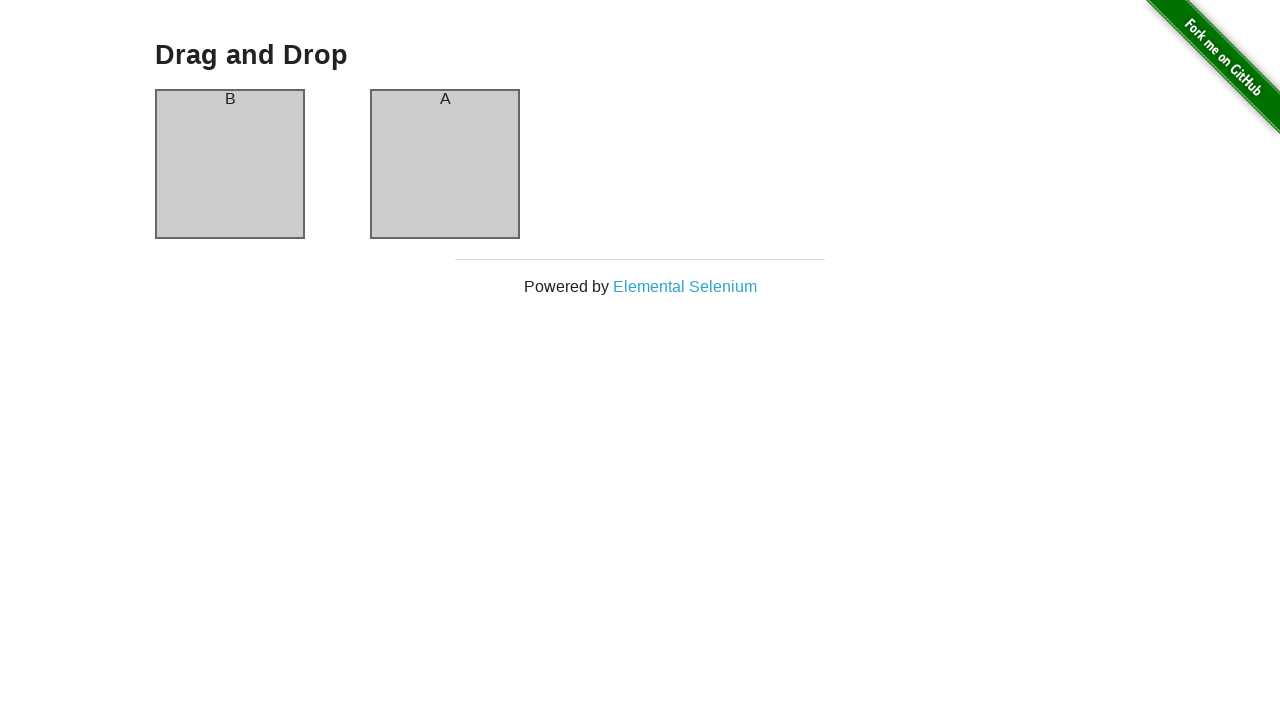